Tests drag and drop functionality by dragging element A to element B's position using click-and-hold actions

Starting URL: https://the-internet.herokuapp.com/drag_and_drop

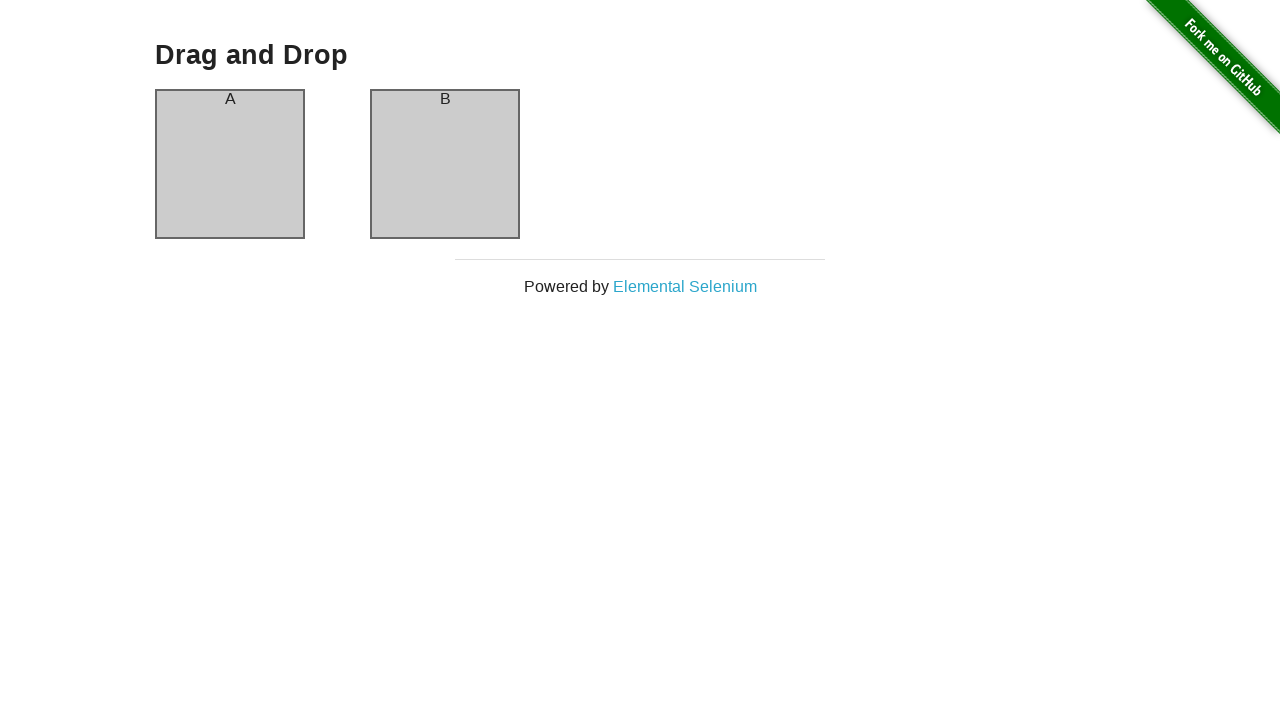

Navigated to drag and drop test page
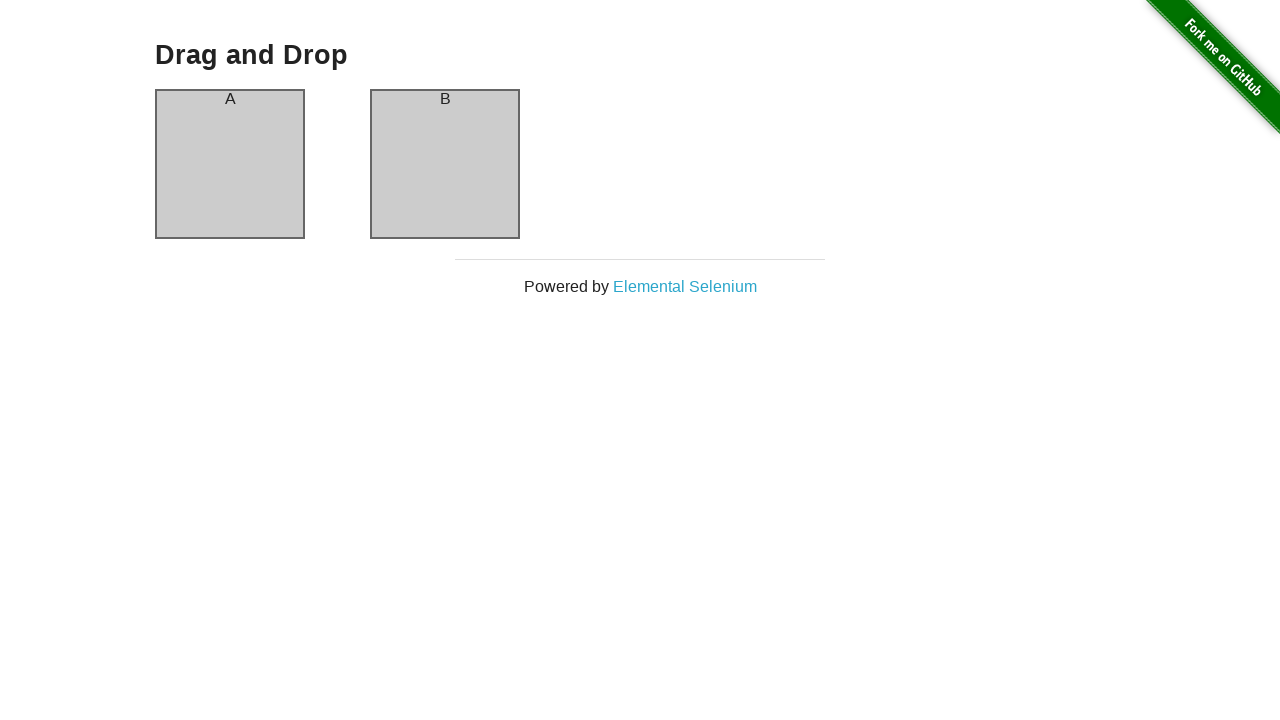

Located element A (source element)
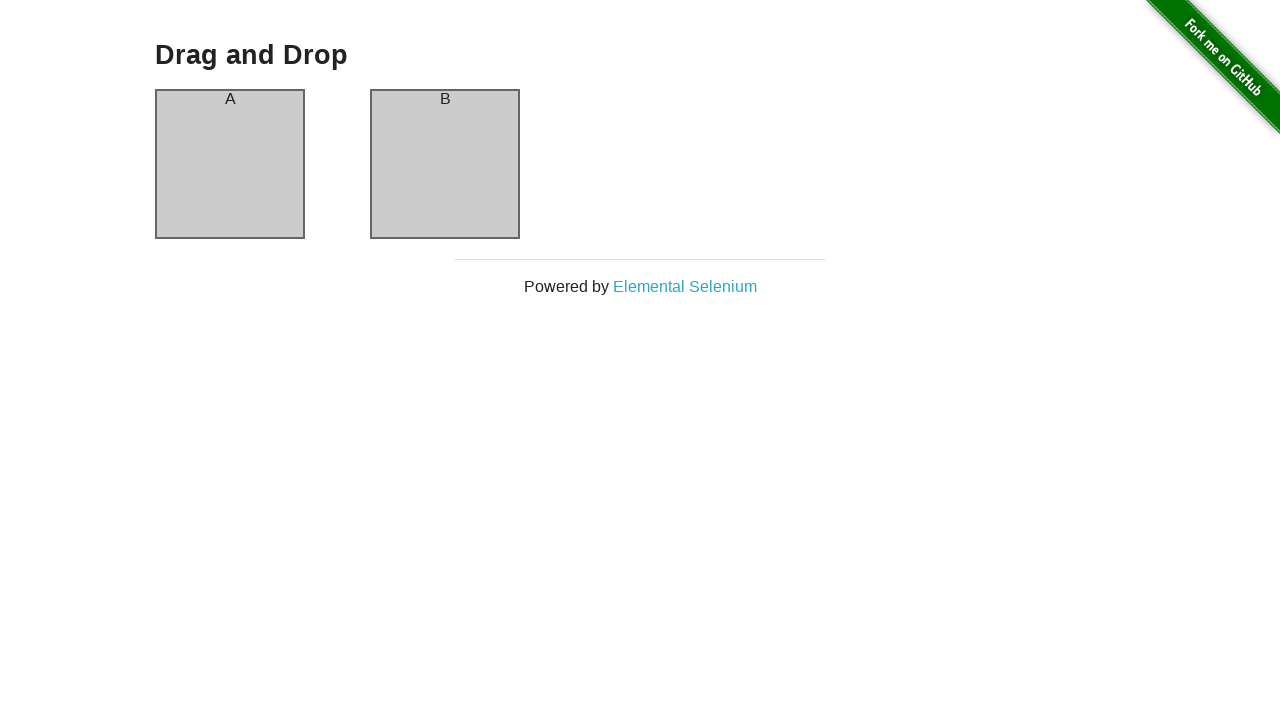

Located element B (target element)
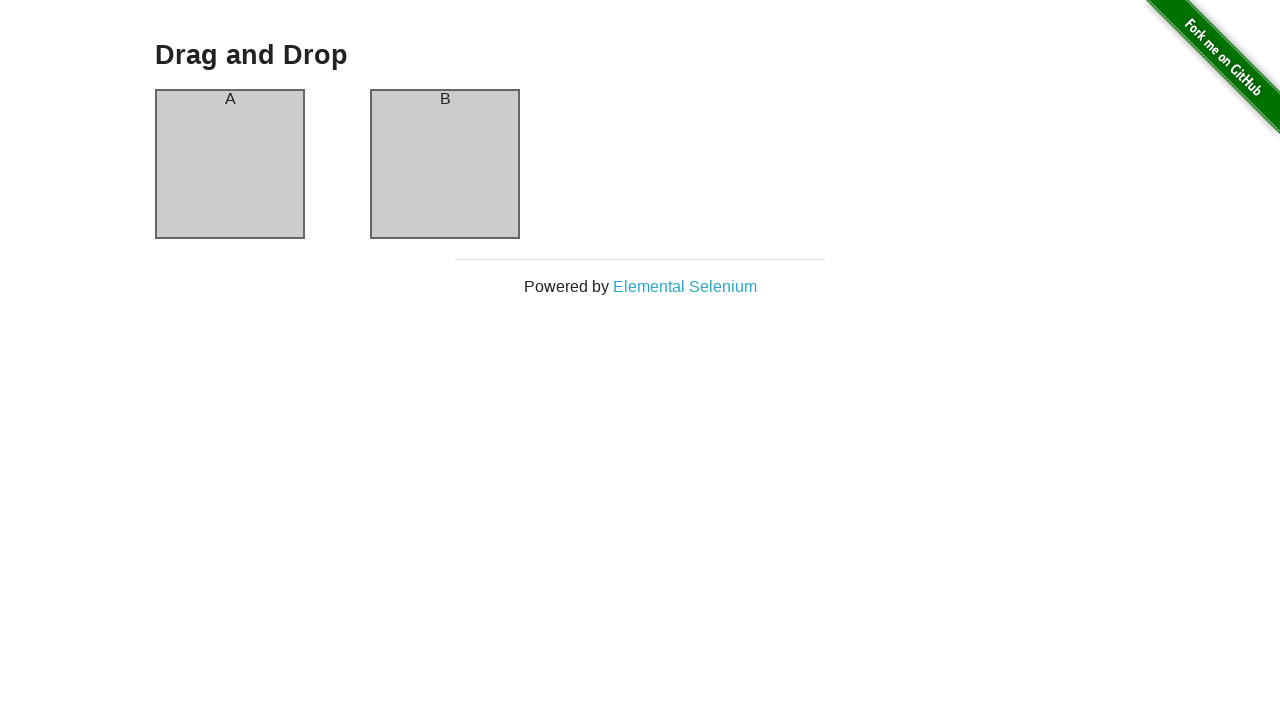

Dragged element A to element B's position at (445, 164)
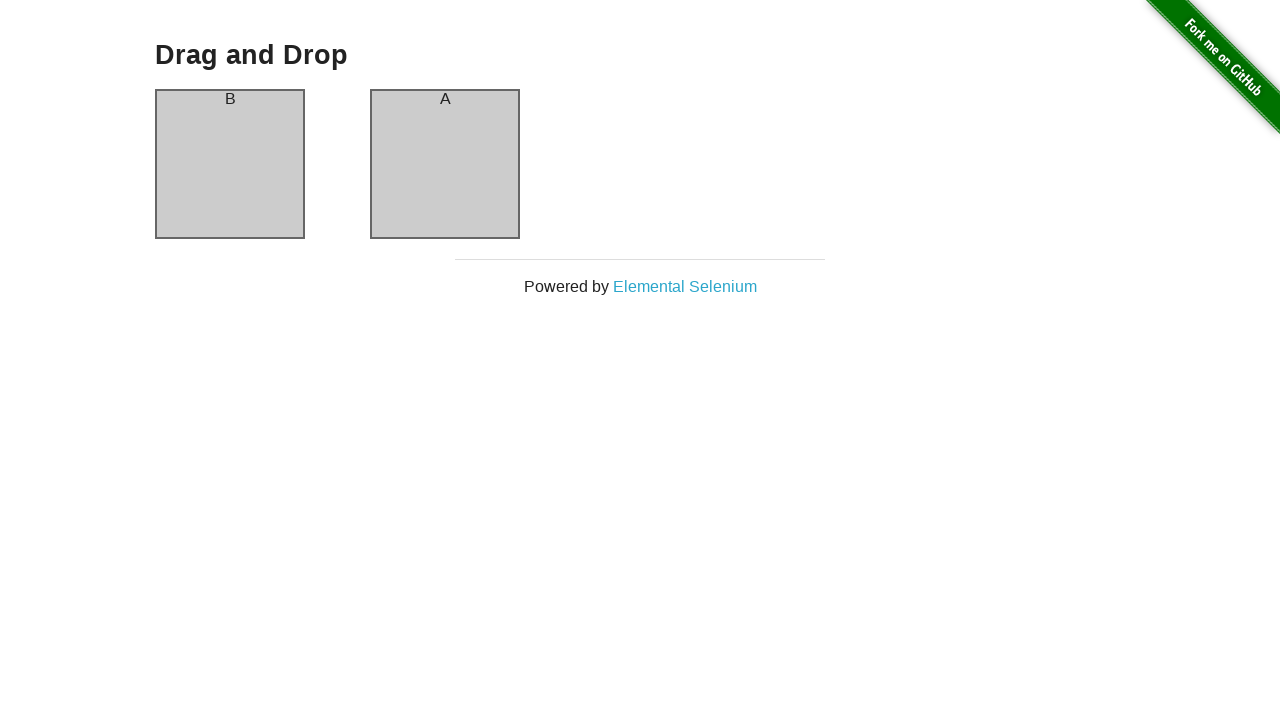

Waited for element A to be visible after drag operation
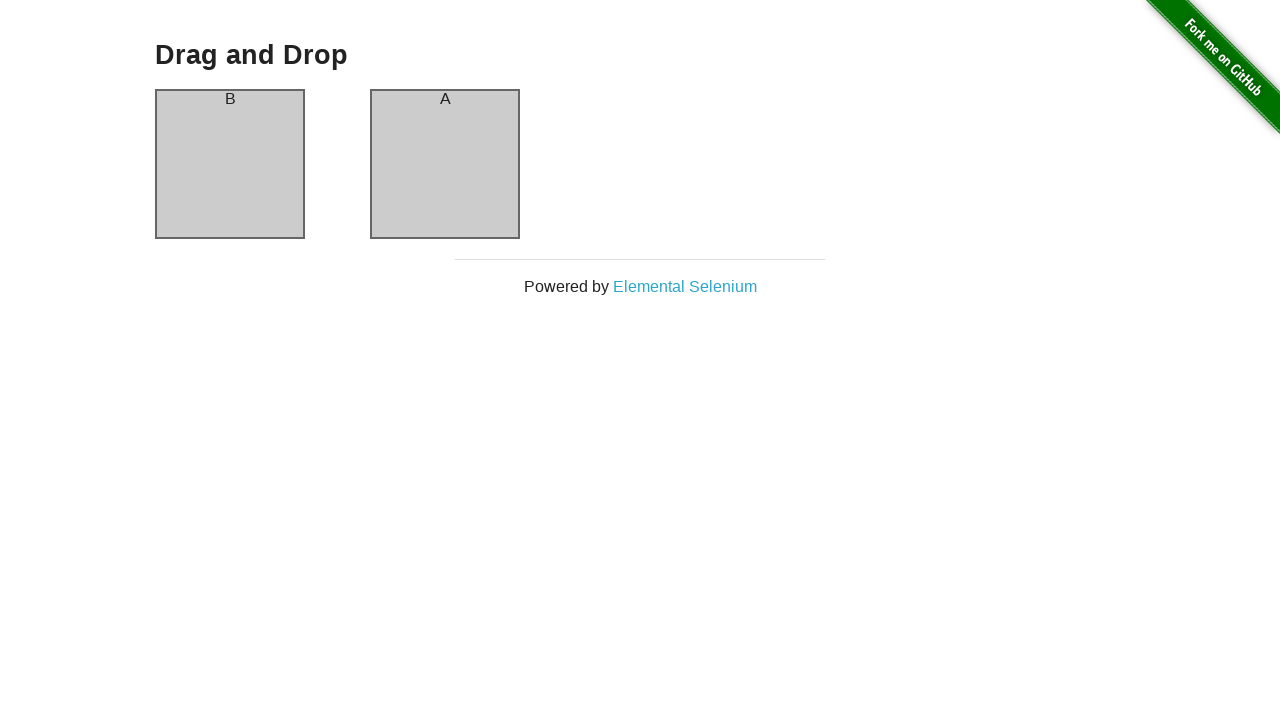

Verified element A now contains text 'B'
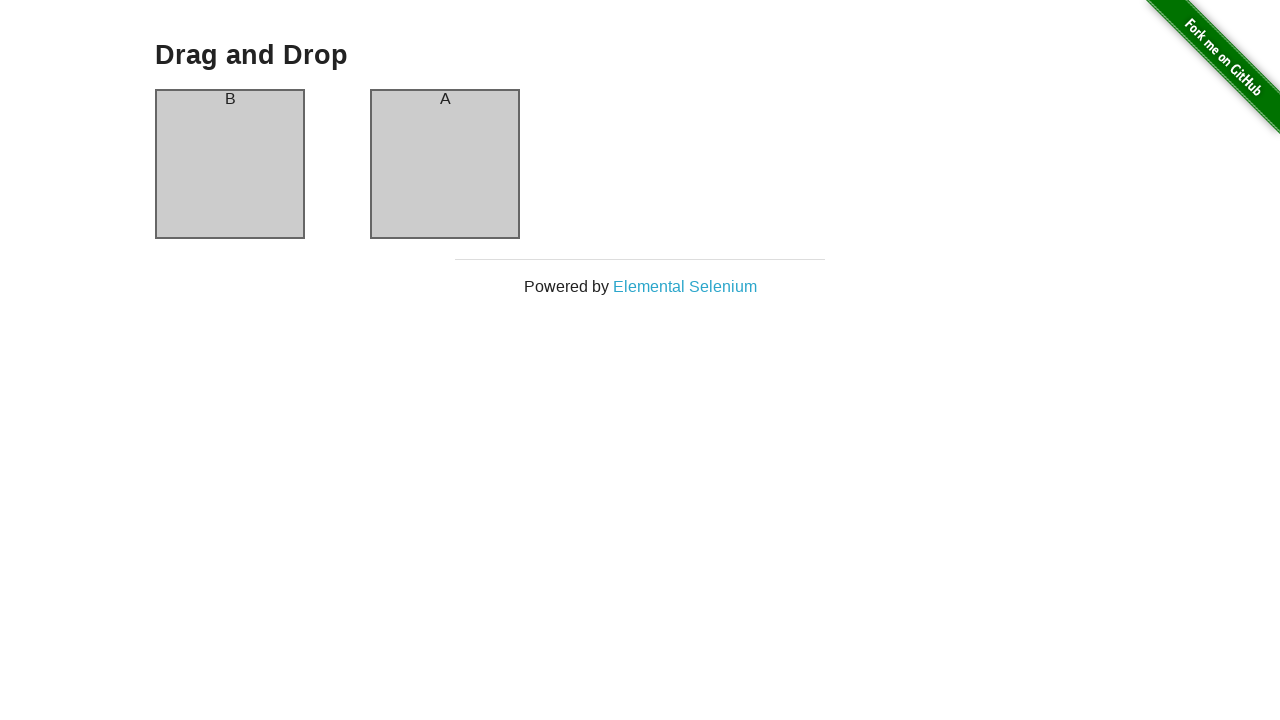

Verified element B now contains text 'A' - drag and drop successful
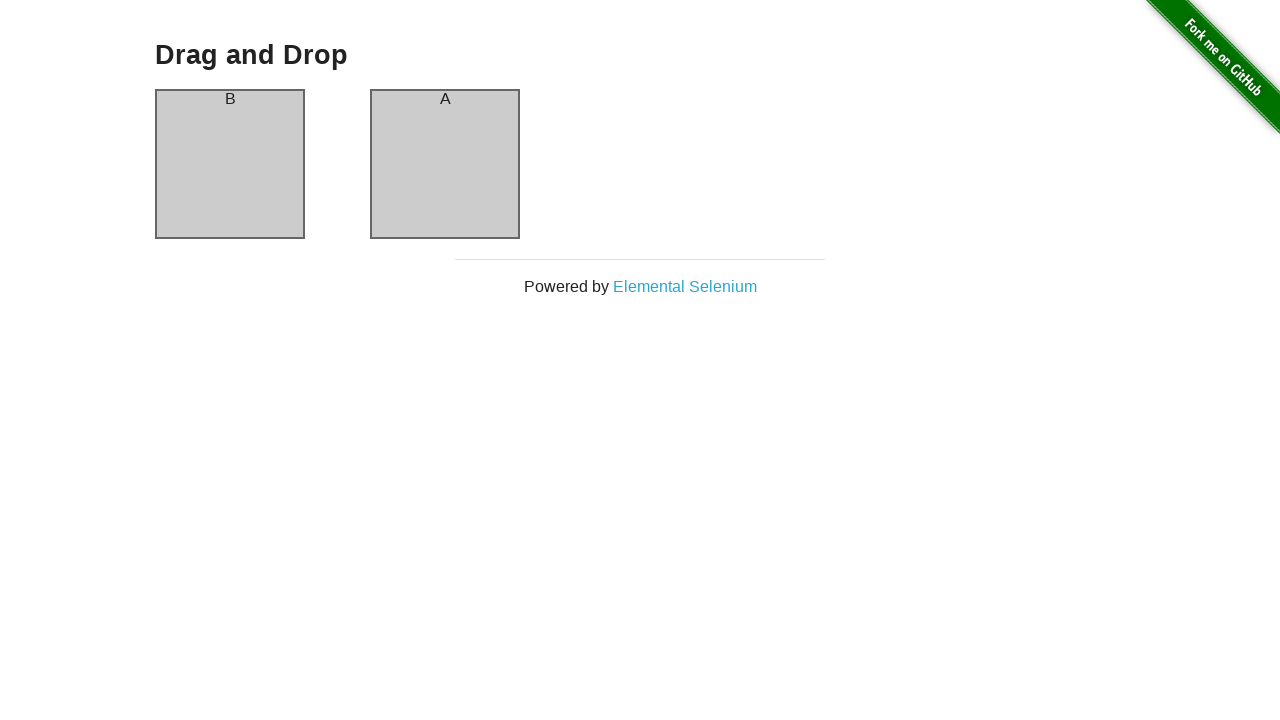

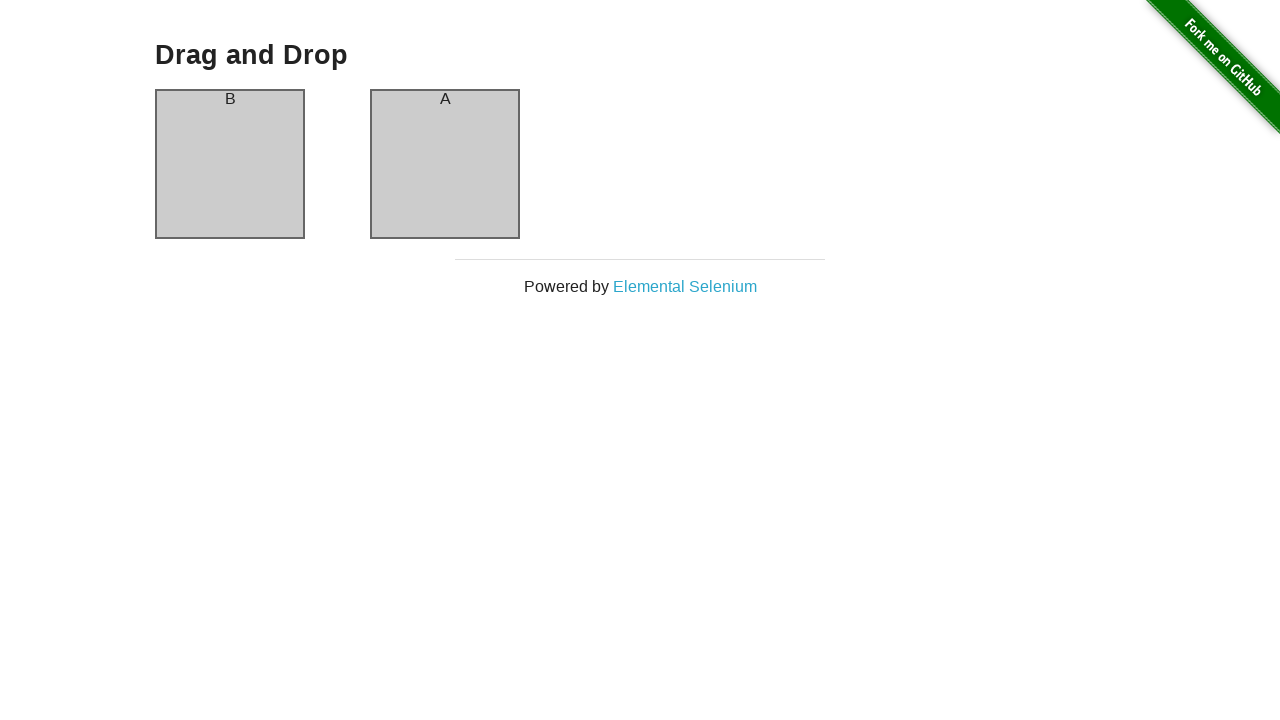